Tests form validation by clicking submit without filling any fields and verifying error message

Starting URL: http://www.99-bottles-of-beer.net/submitnewlanguage.html

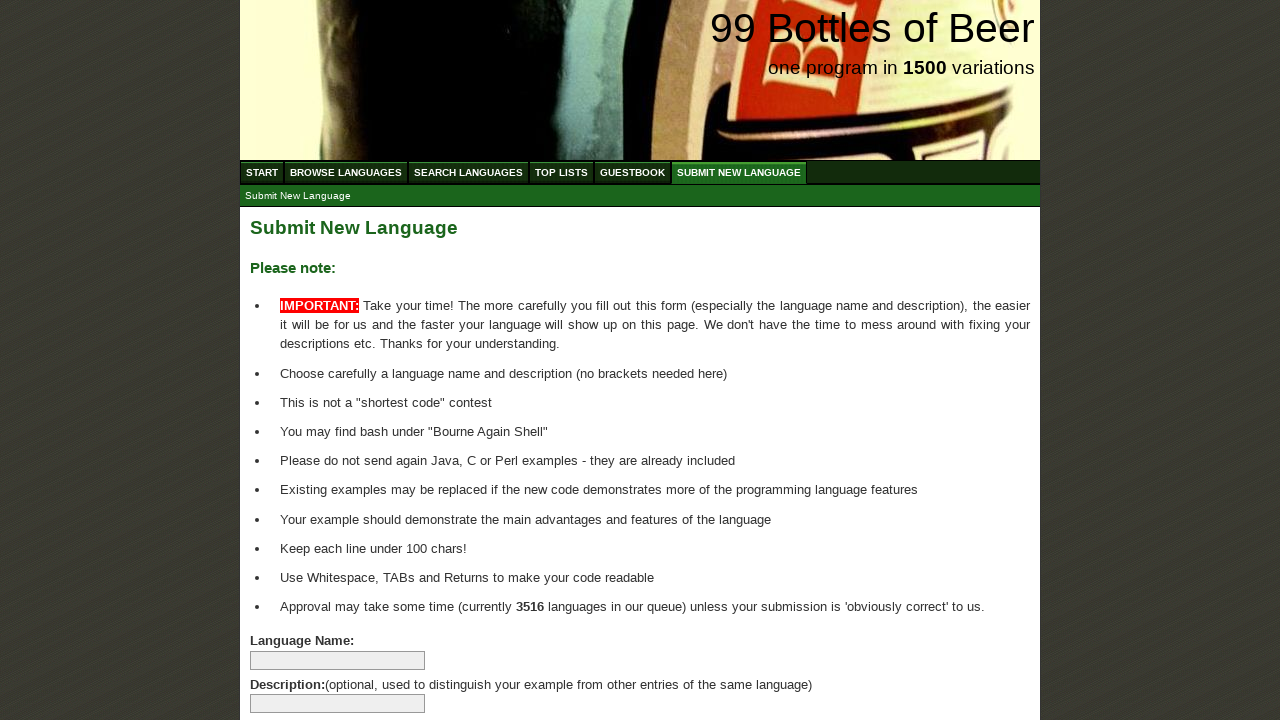

Navigated to submit new language form page
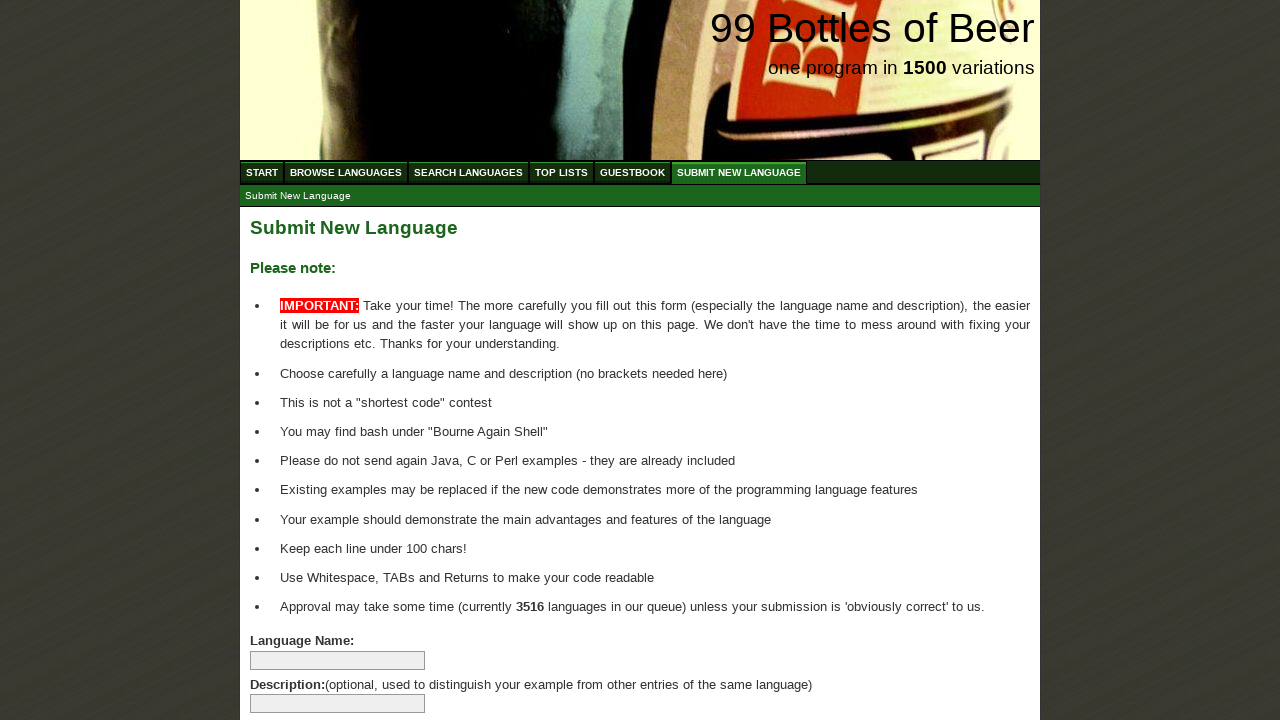

Clicked submit button without filling any form fields at (294, 665) on xpath=//form[@id='addlanguage']//input[@type='submit']
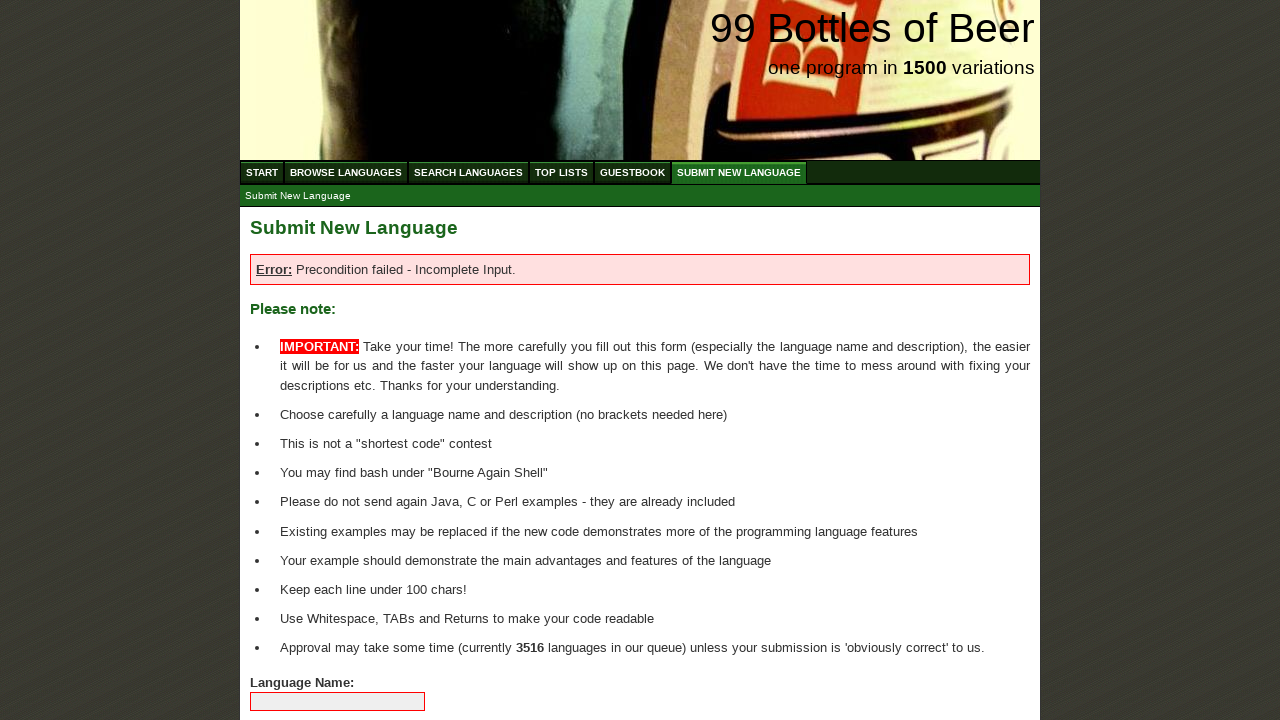

Verified error message 'Error: Precondition failed - Incomplete Input.' is displayed
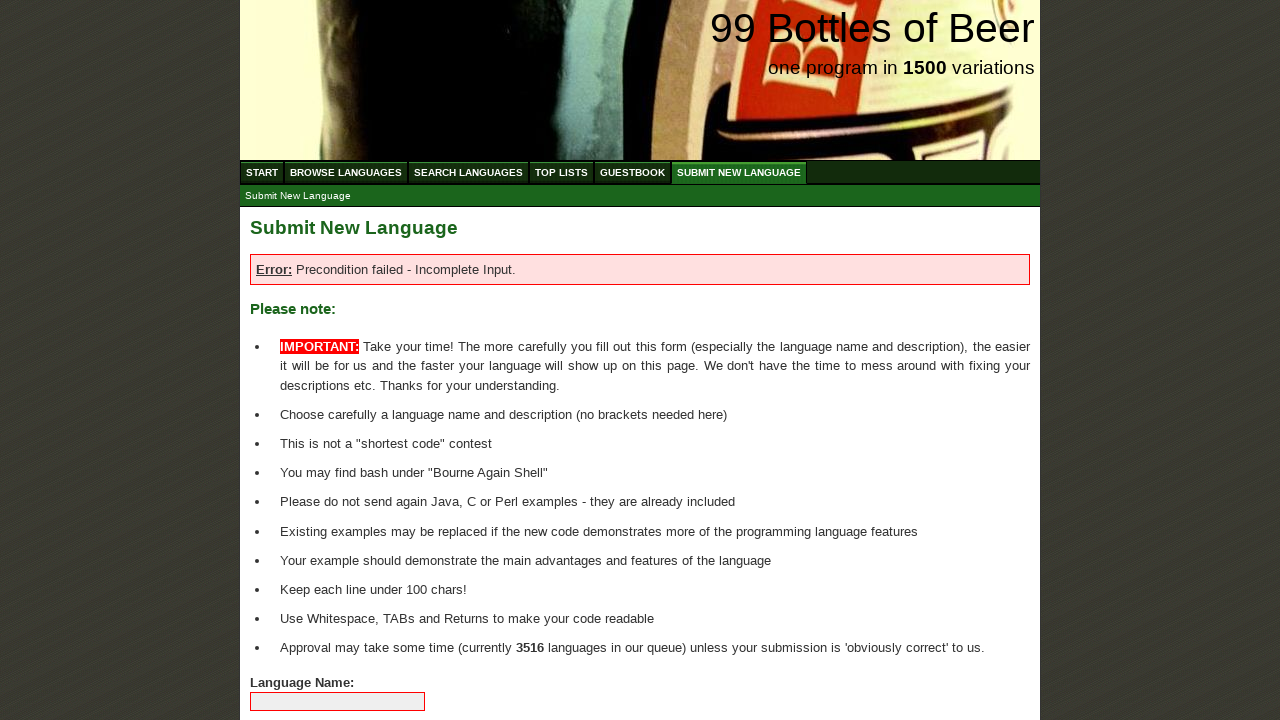

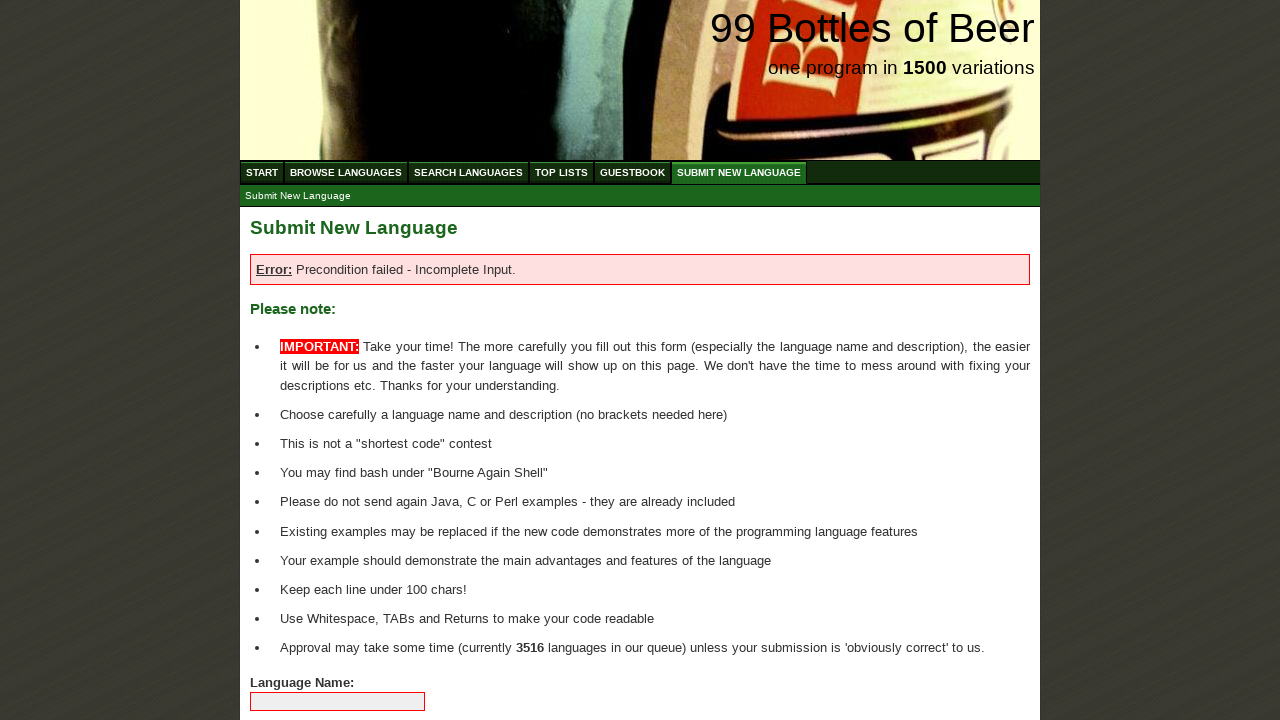